Tests JavaScript prompt alert functionality by clicking a button to trigger a JS prompt, entering text into the prompt, and dismissing it with the Cancel button

Starting URL: https://the-internet.herokuapp.com/javascript_alerts

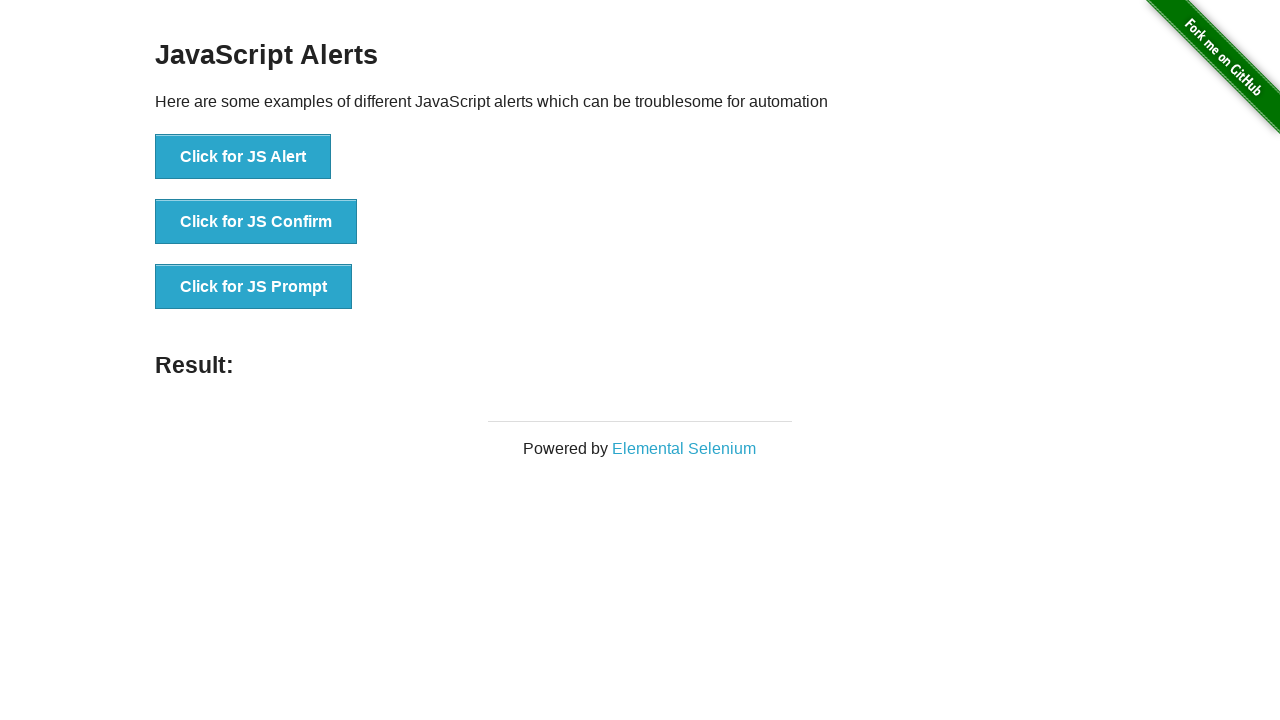

Registered dialog handler to dismiss JS prompts
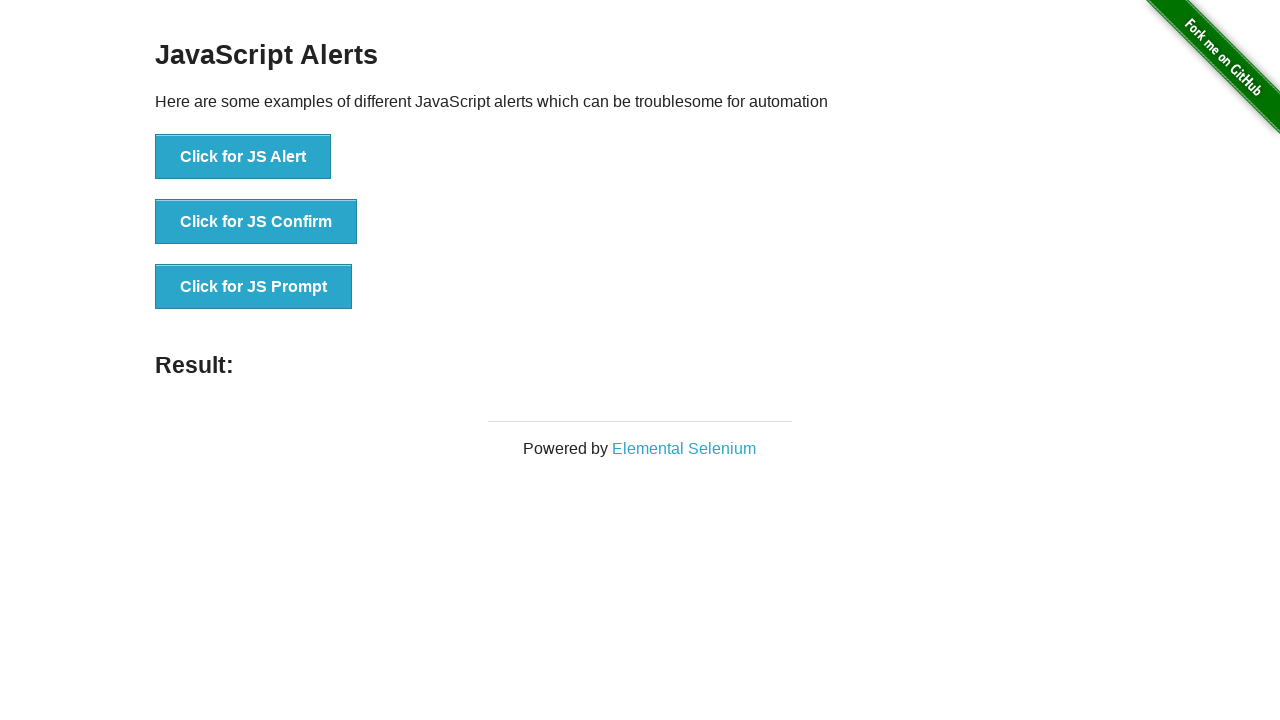

Clicked button to trigger JS prompt alert at (254, 287) on xpath=//button[normalize-space()='Click for JS Prompt']
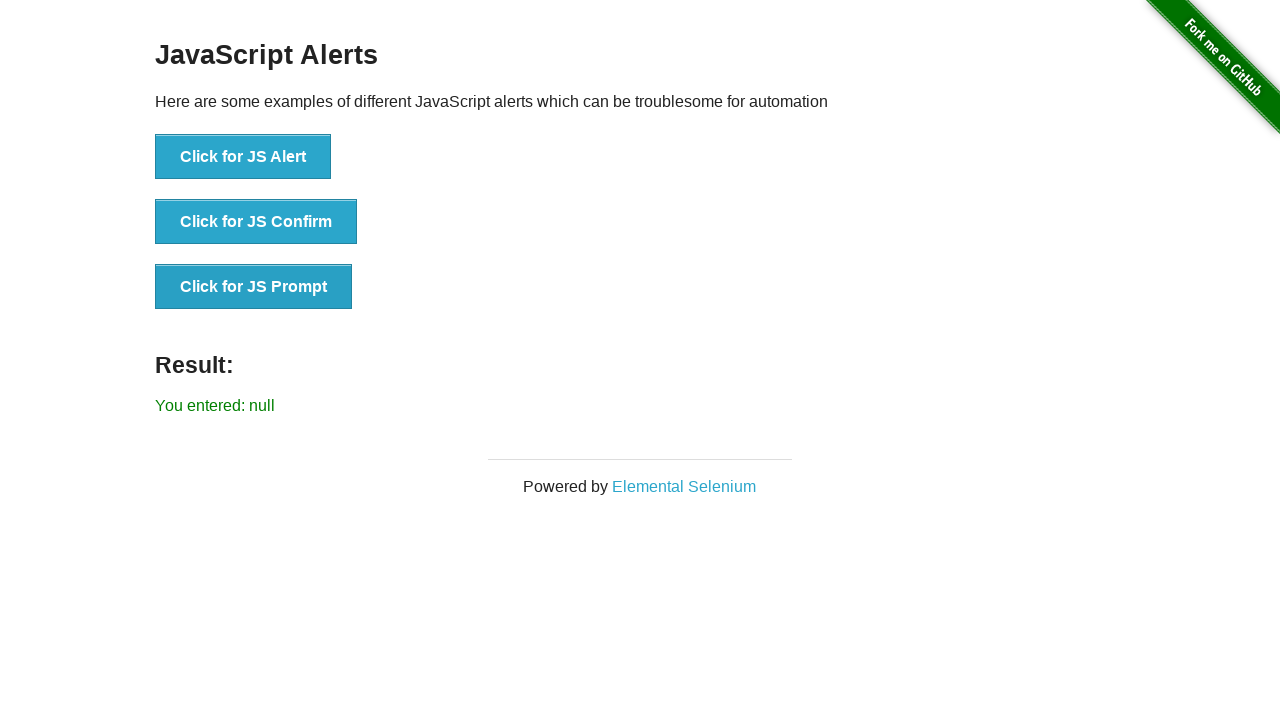

Result element appeared on the page after dismissing prompt
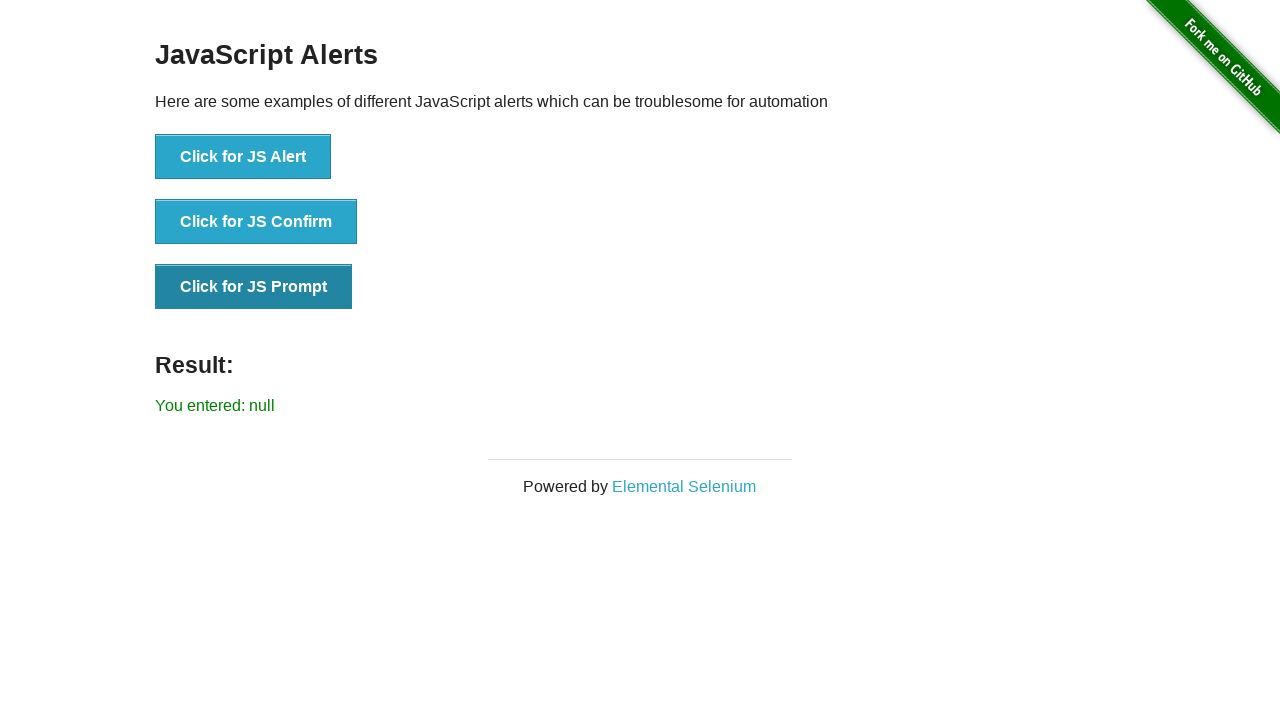

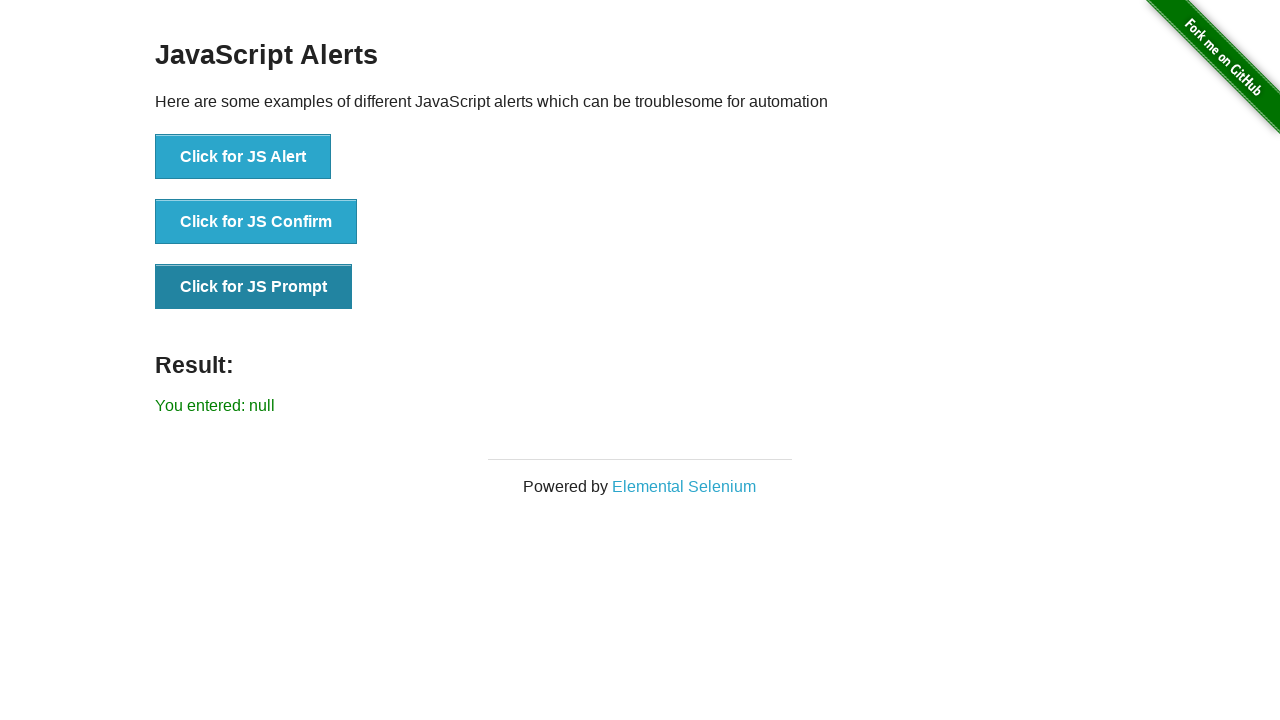